Tests the autocomplete country field by typing random letters and selecting a suggestion

Starting URL: https://codenboxautomationlab.com/practice/

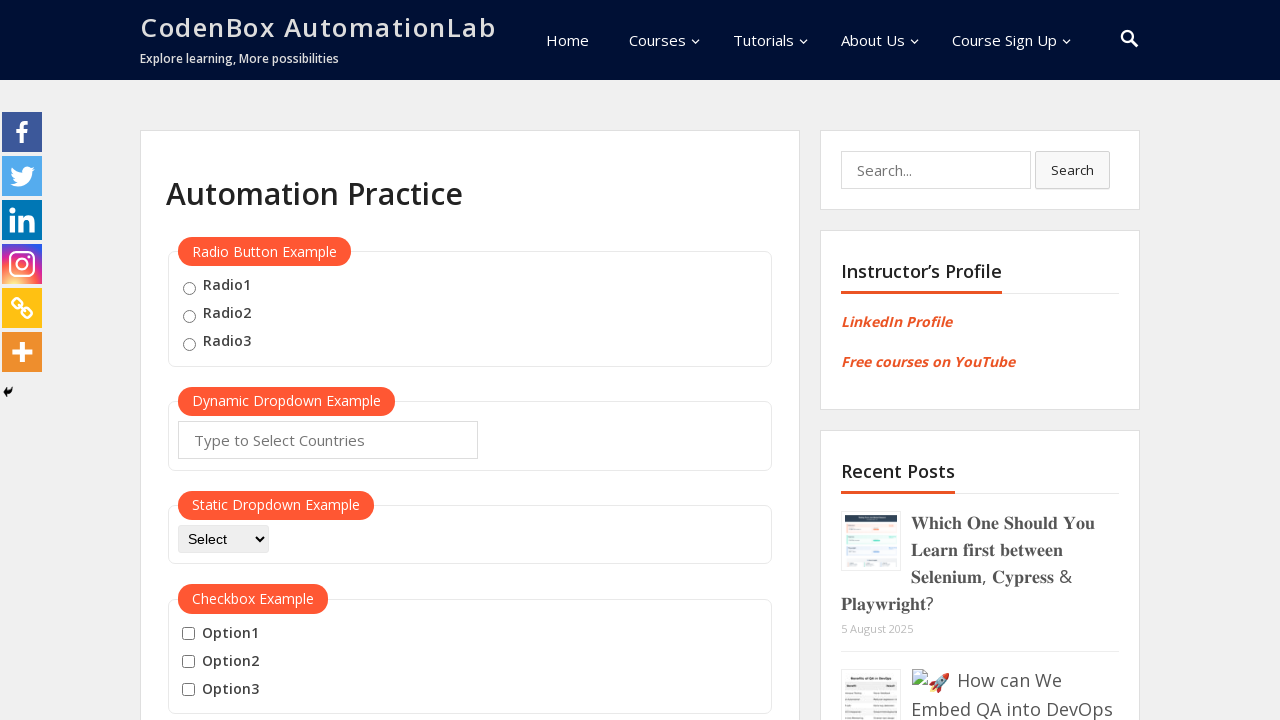

Filled autocomplete field with 'In' on #autocomplete
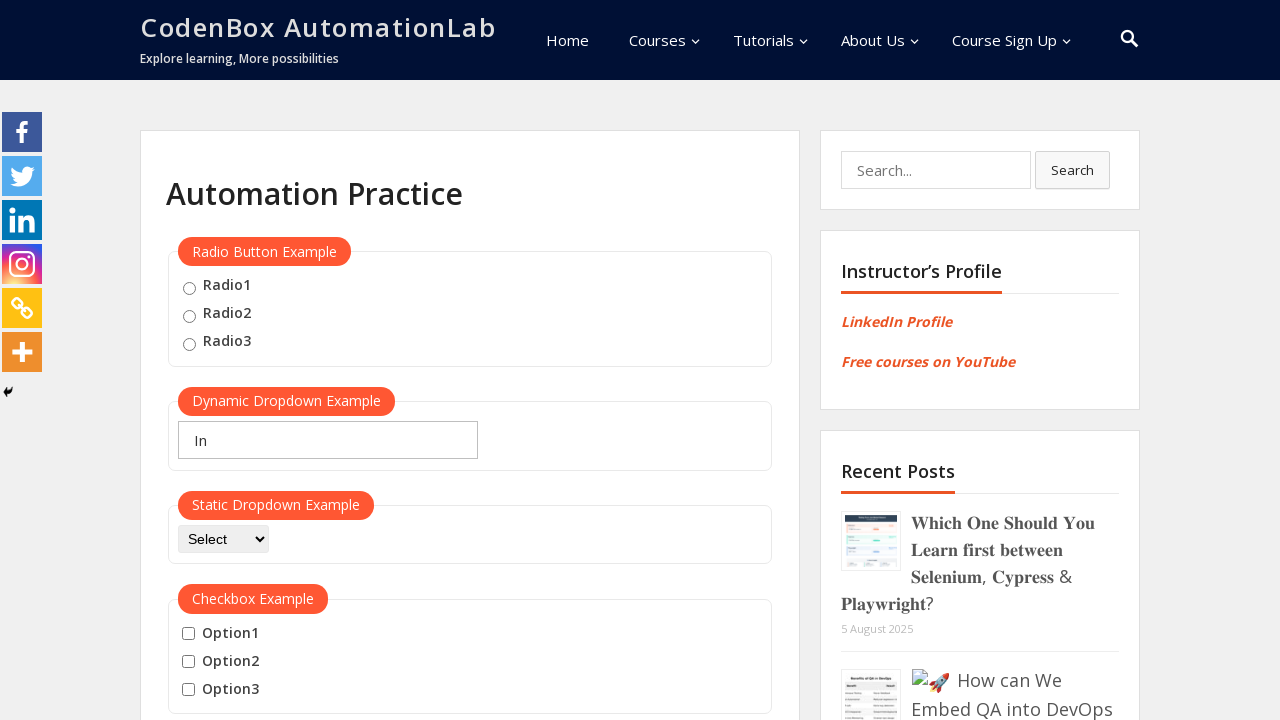

Waited 1000ms for autocomplete suggestions to appear
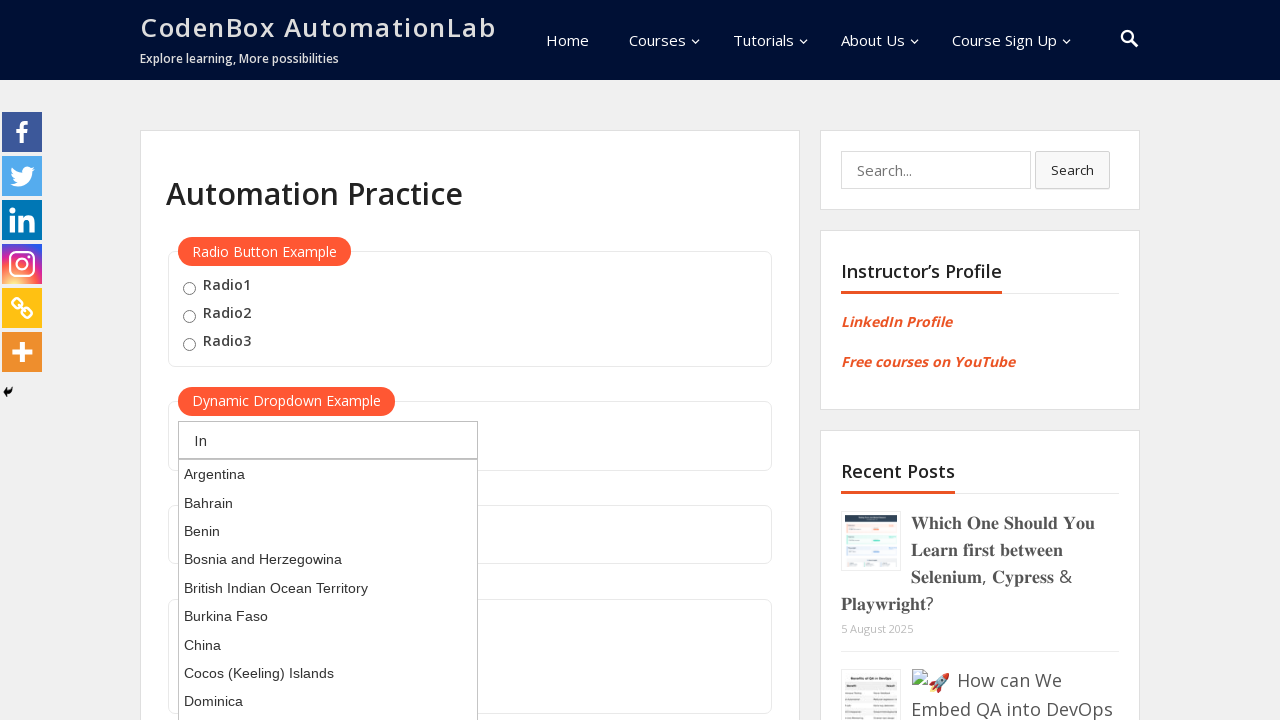

Pressed ArrowDown to navigate to first suggestion
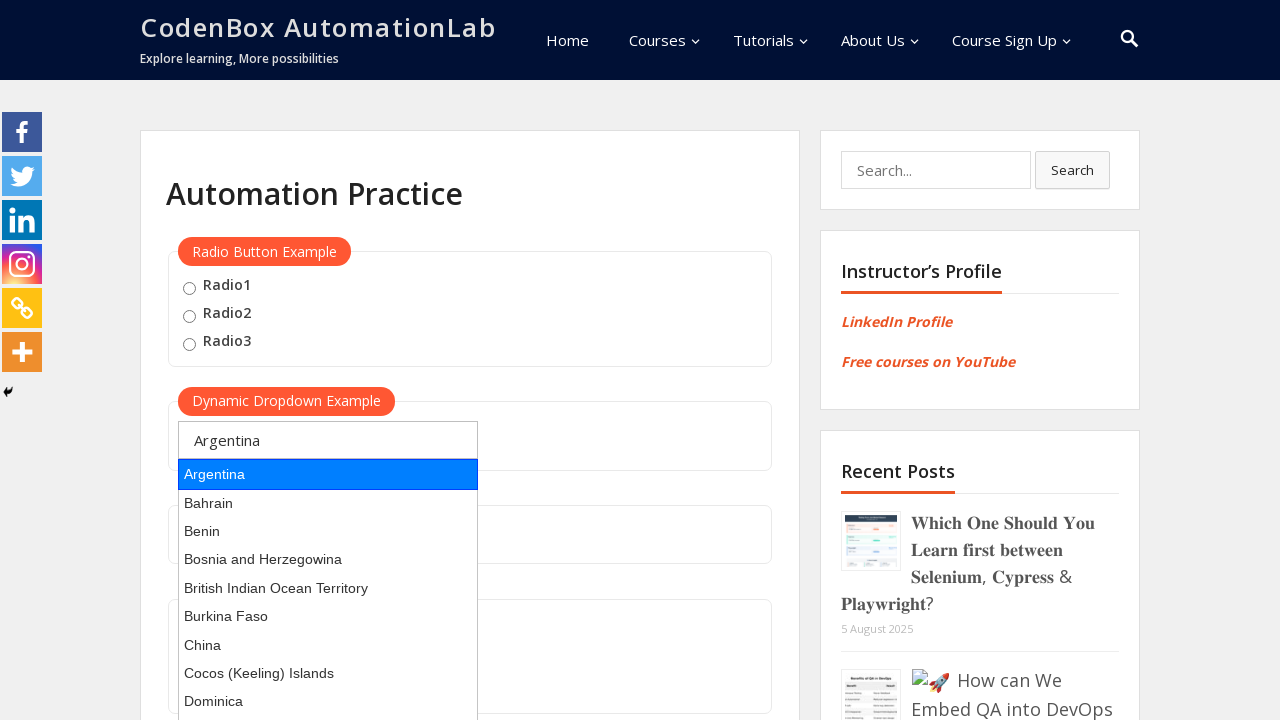

Pressed Enter to select the highlighted country suggestion
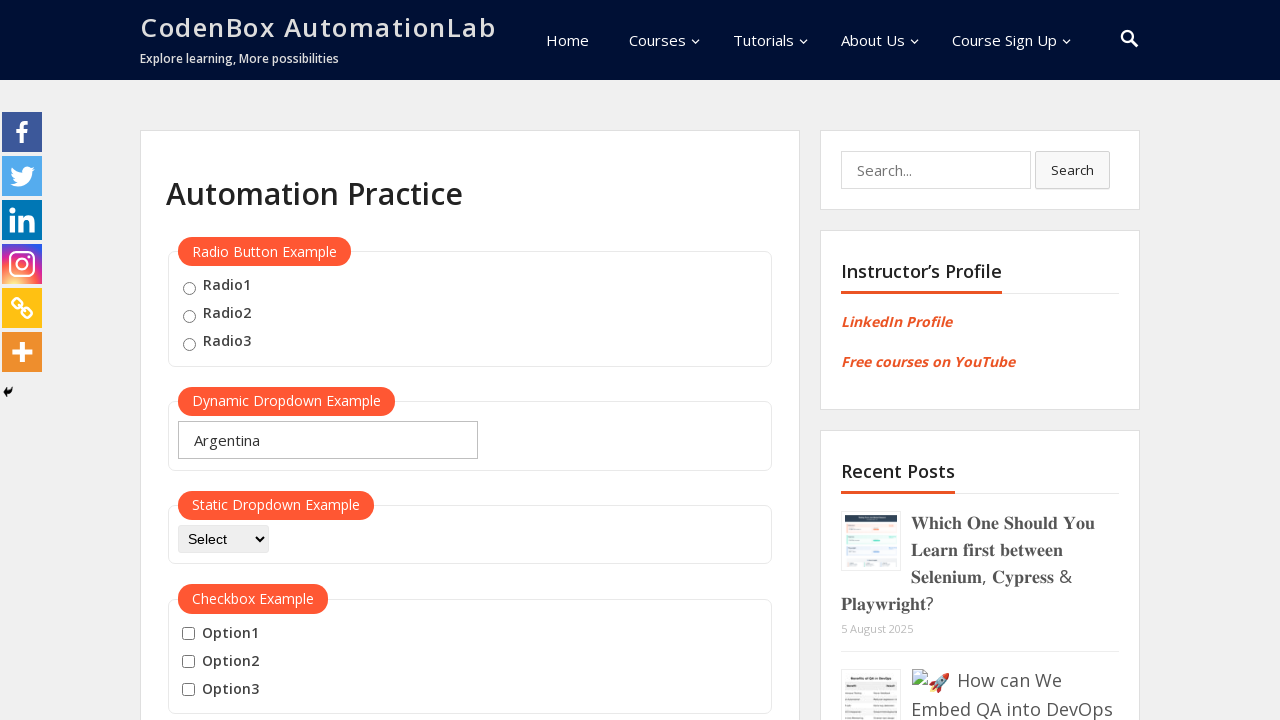

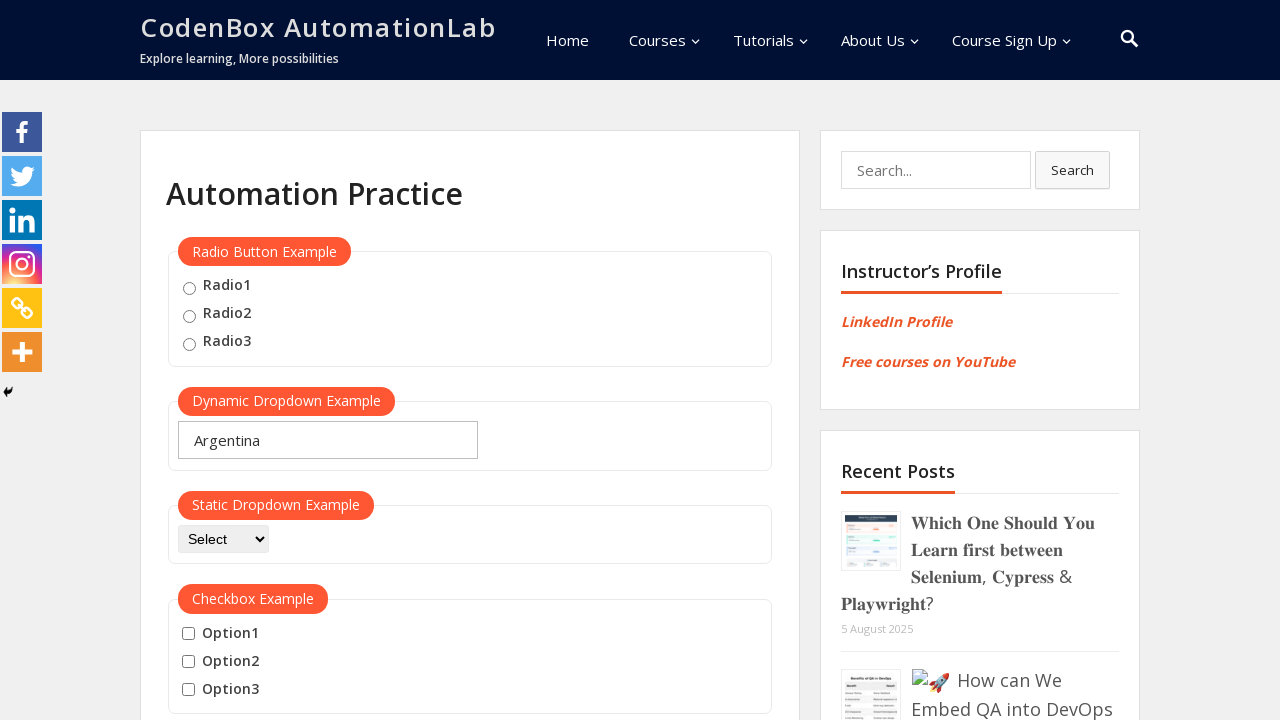